Tests date picker functionality by selecting a specific date from a React calendar component

Starting URL: https://rahulshettyacademy.com/seleniumPractise/#/offers

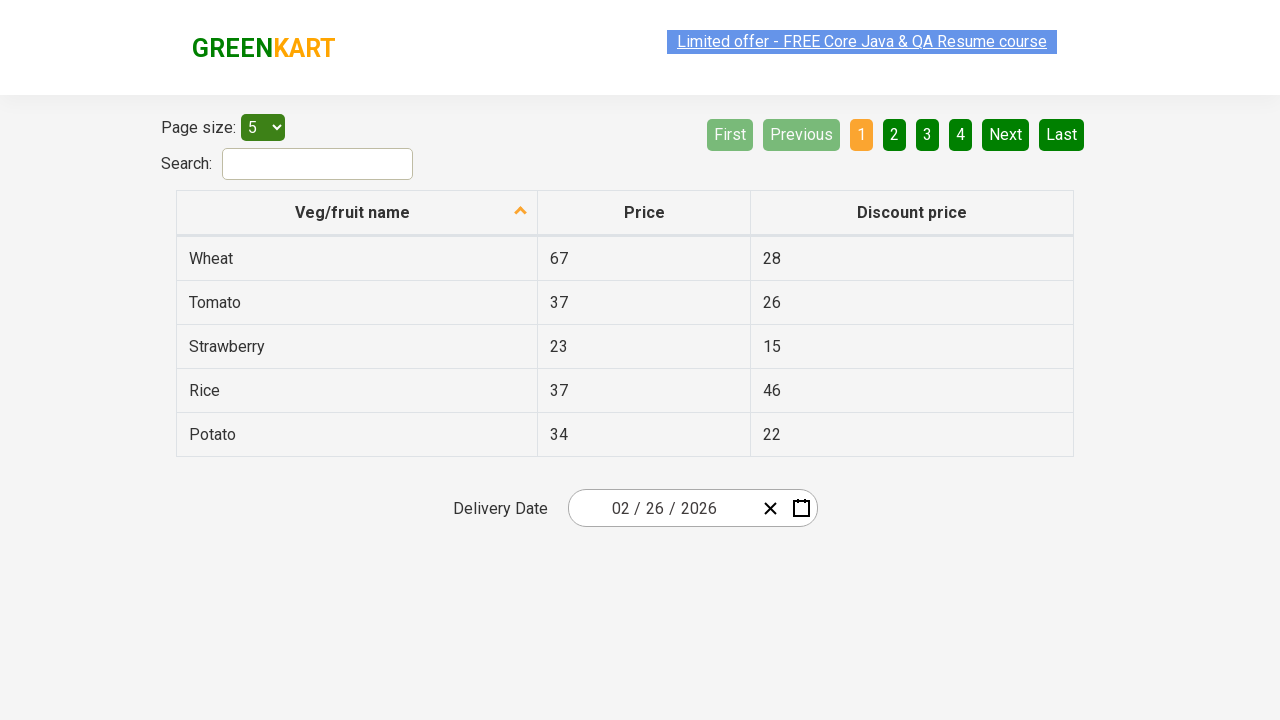

Clicked on date picker input group to open calendar at (662, 508) on .react-date-picker__inputGroup
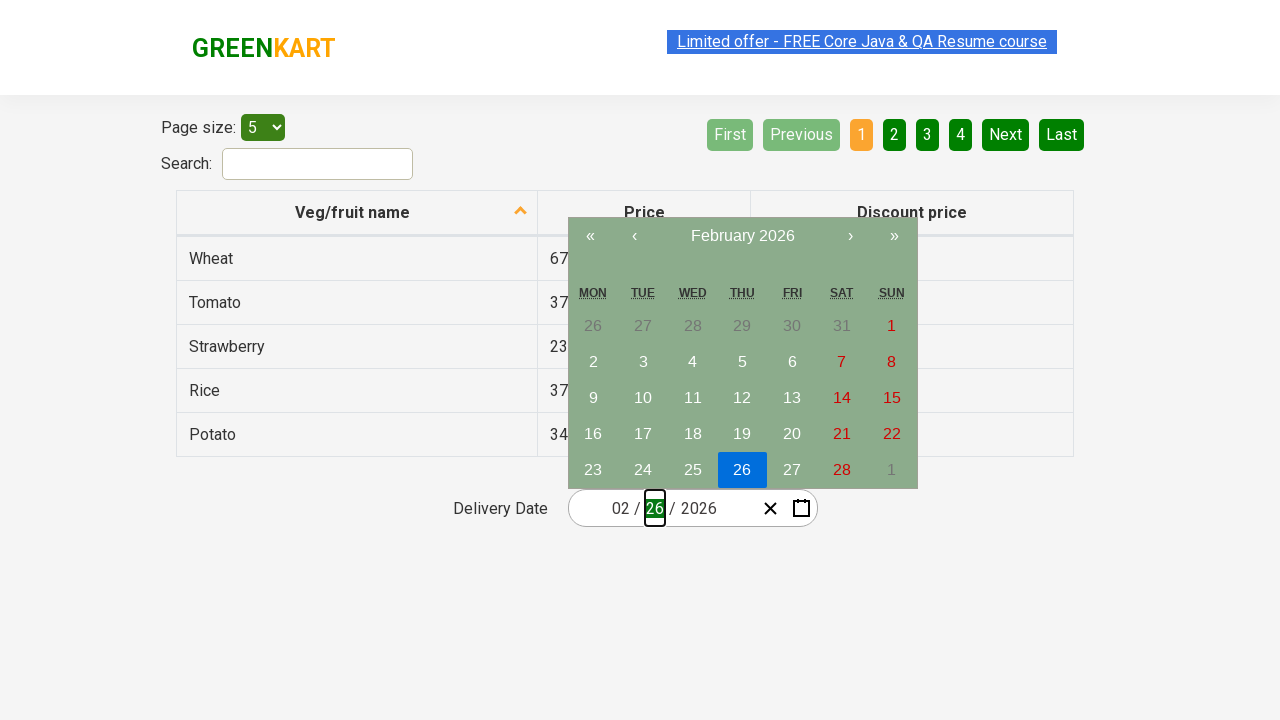

Clicked calendar navigation label to navigate to year view at (742, 236) on .react-calendar__navigation__label__labelText
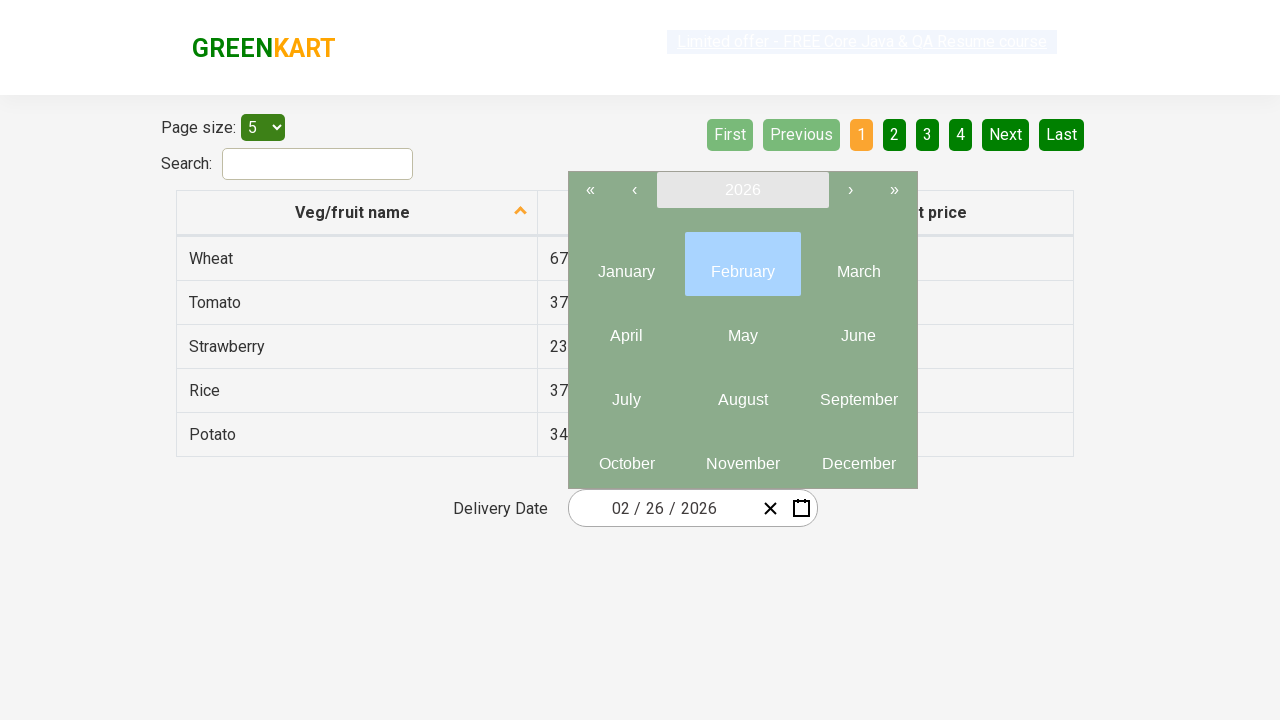

Clicked calendar navigation label again to reach decade view at (742, 190) on .react-calendar__navigation__label__labelText
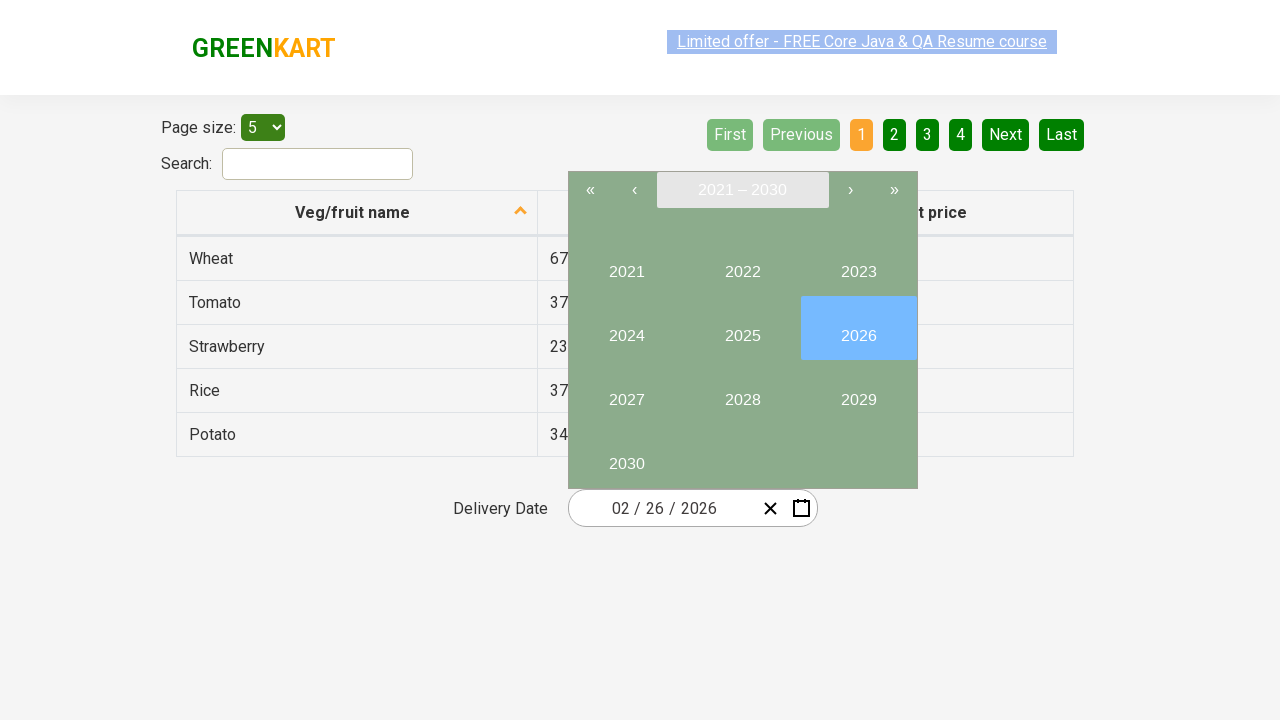

Selected year 2025 from decade view at (742, 328) on internal:text="2025"i
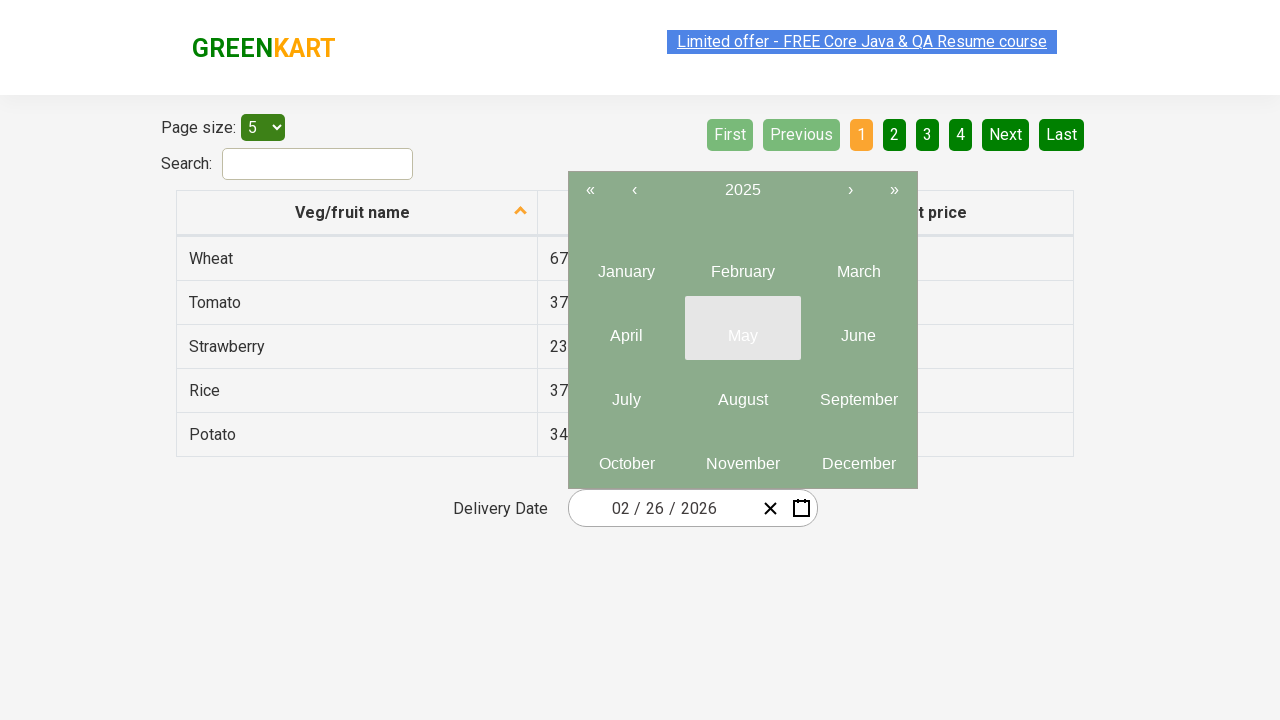

Selected June (6th month) from year 2025 at (858, 328) on .react-calendar__tile >> nth=5
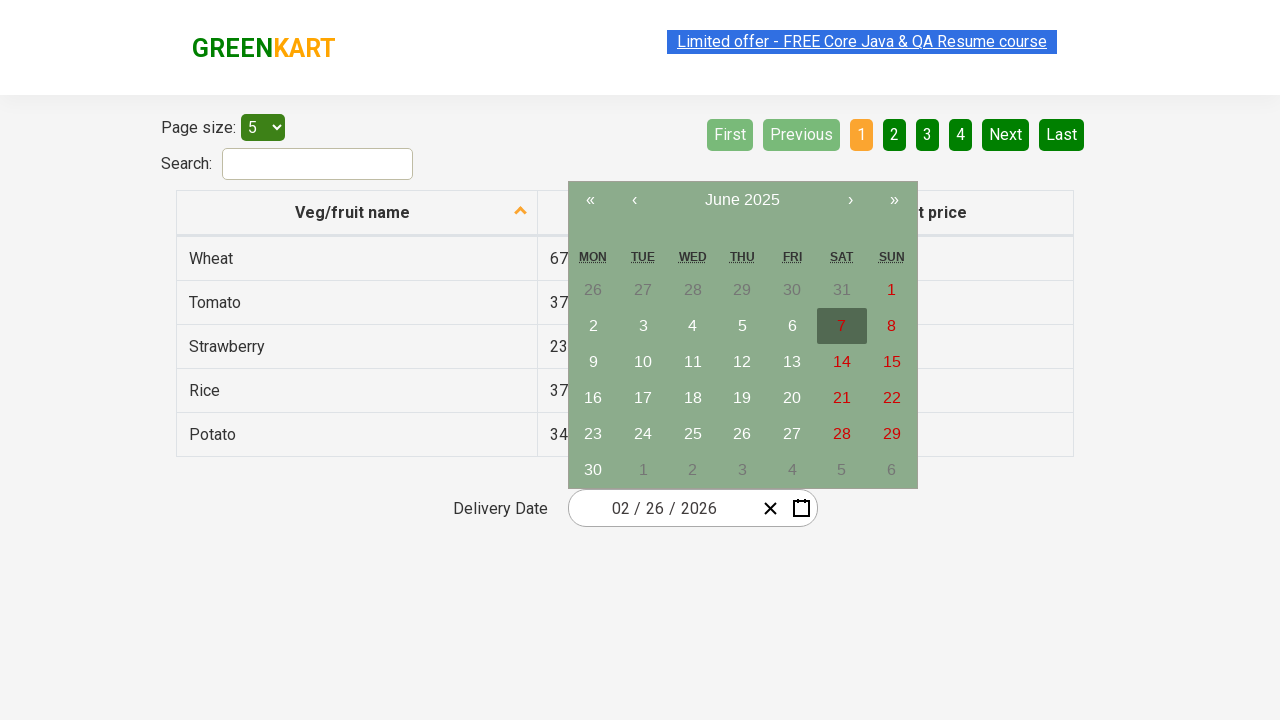

Selected date 15 from the calendar at (892, 362) on xpath=//abbr[text()='15']
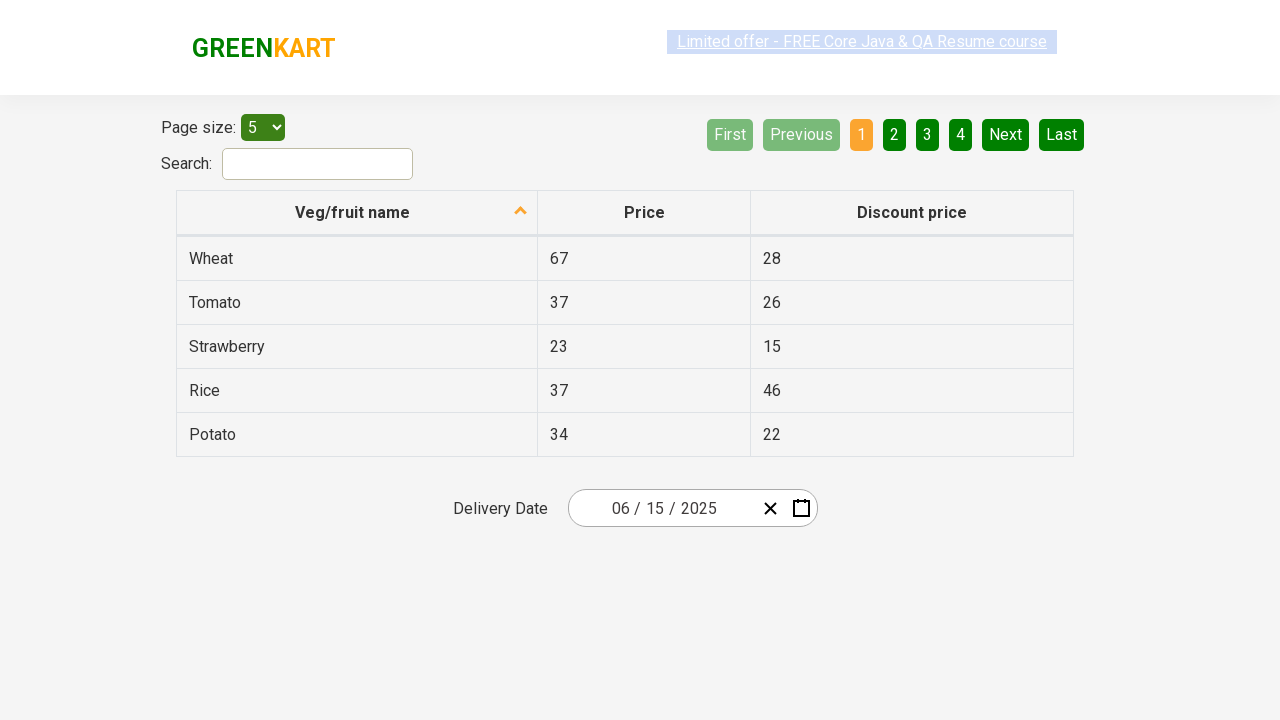

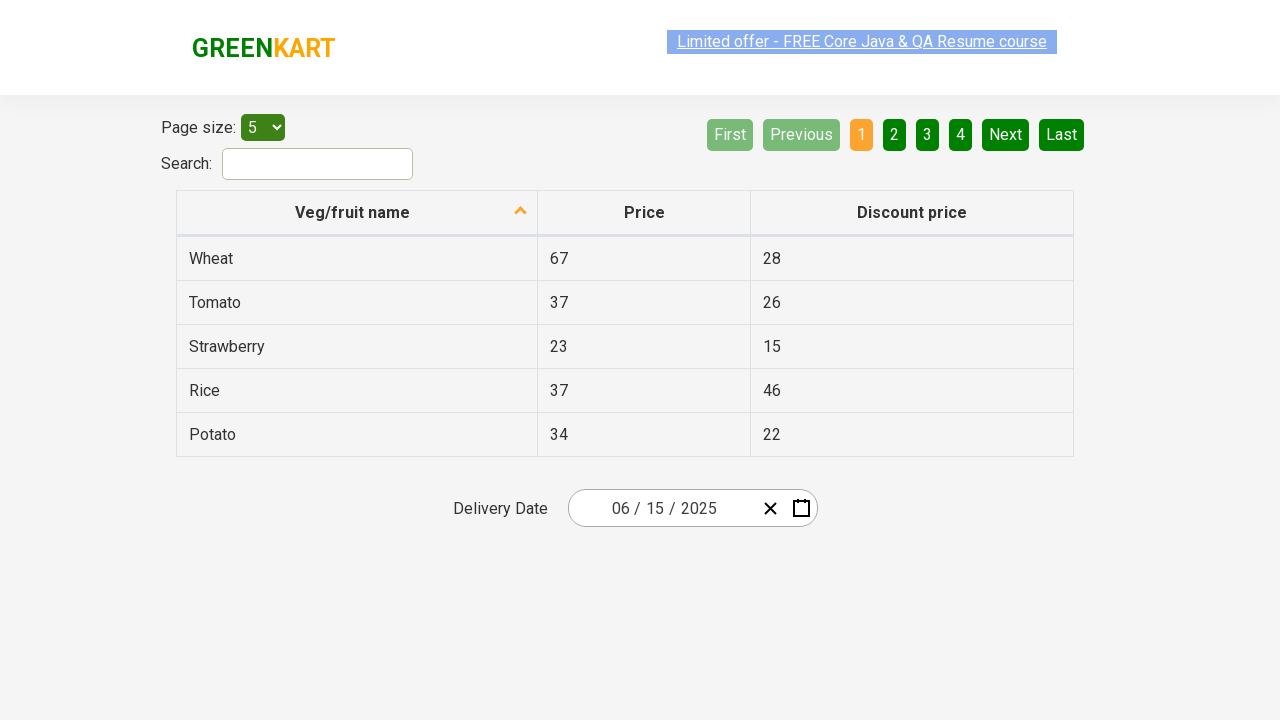